Tests the GreenKart shopping practice site by searching for products containing 'ca', verifying 4 products are visible, adding Cashews to cart, and verifying the brand logo text displays 'GREENKART'

Starting URL: https://rahulshettyacademy.com/seleniumPractise/#/

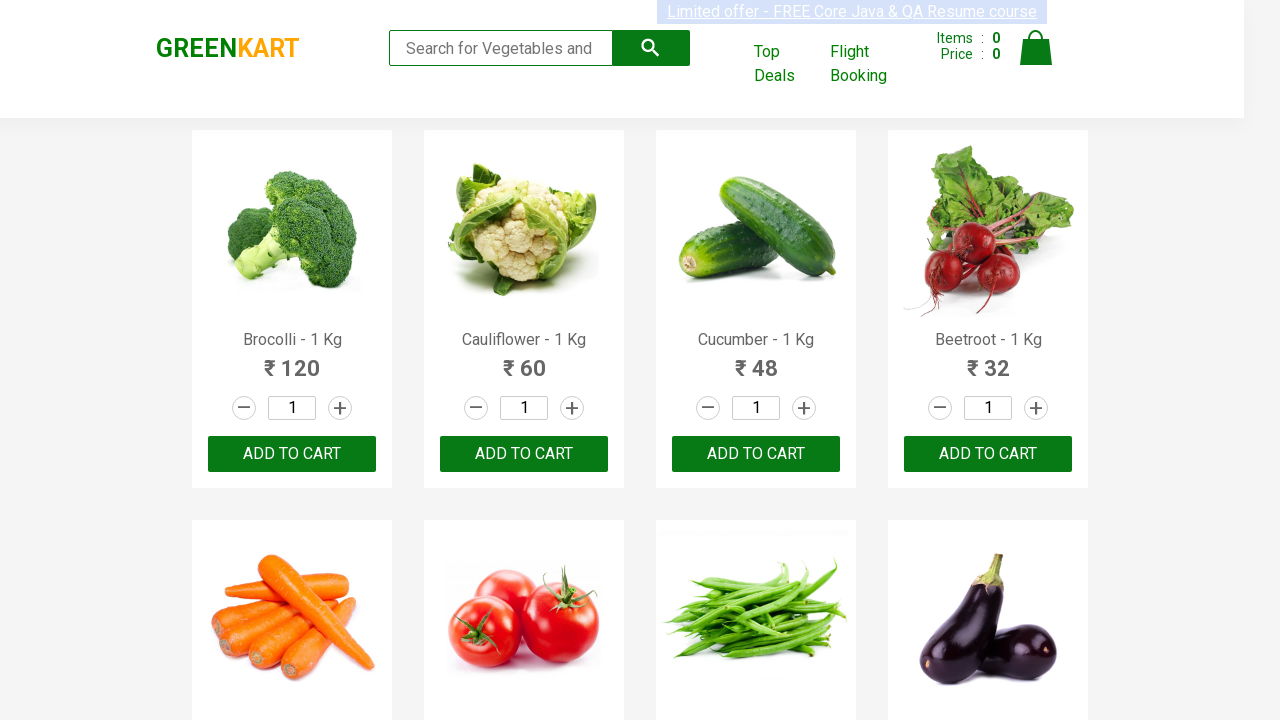

Typed 'ca' in the search box on .search-keyword
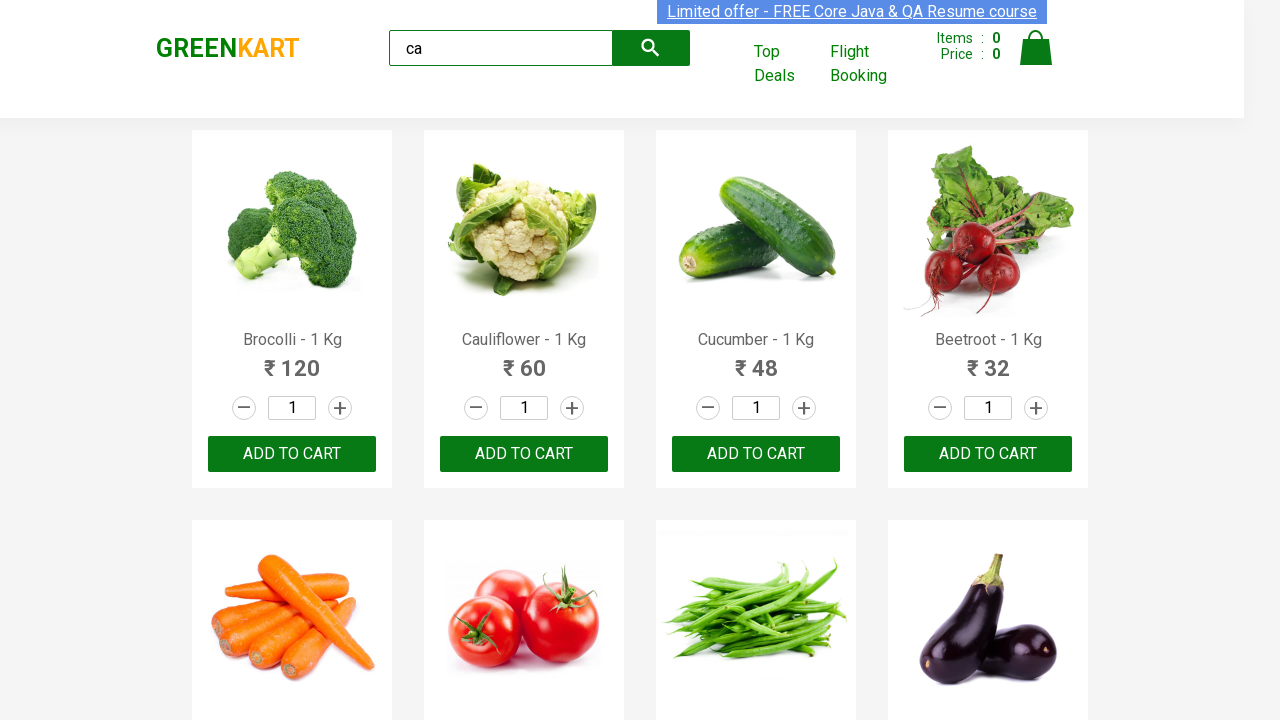

Waited 2 seconds for search results to load
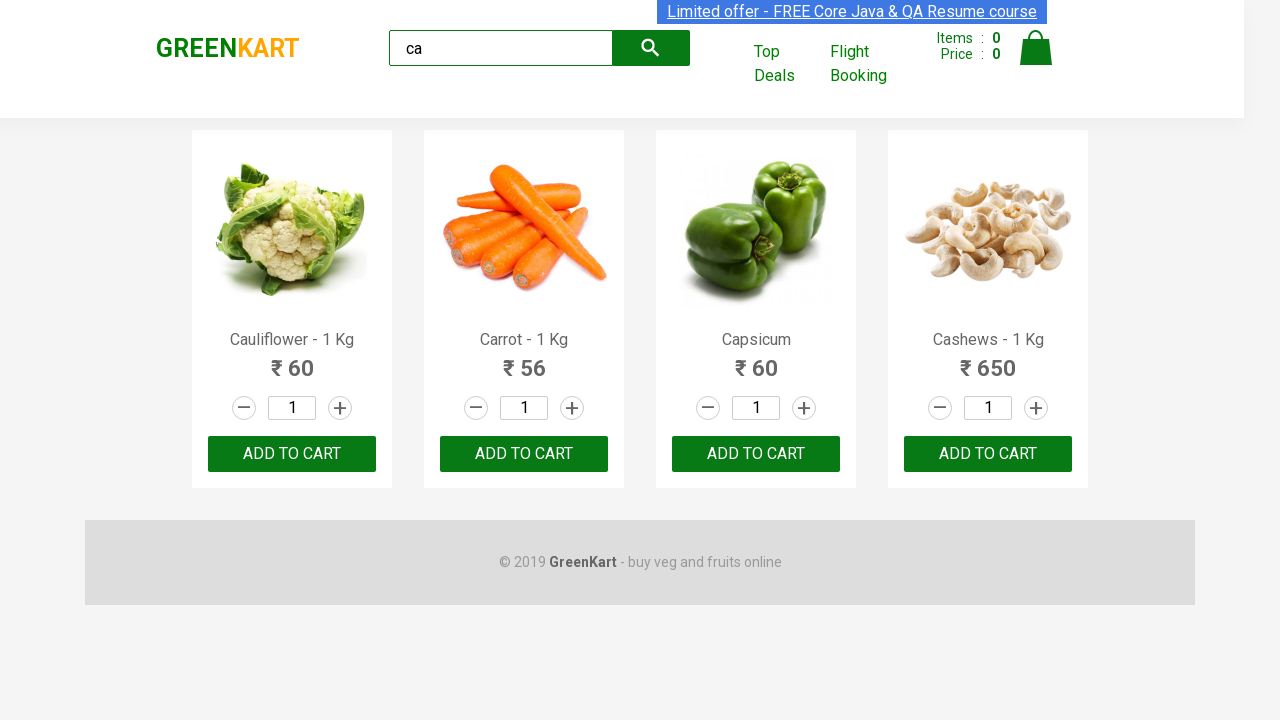

Verified that products with search results 'ca' are visible
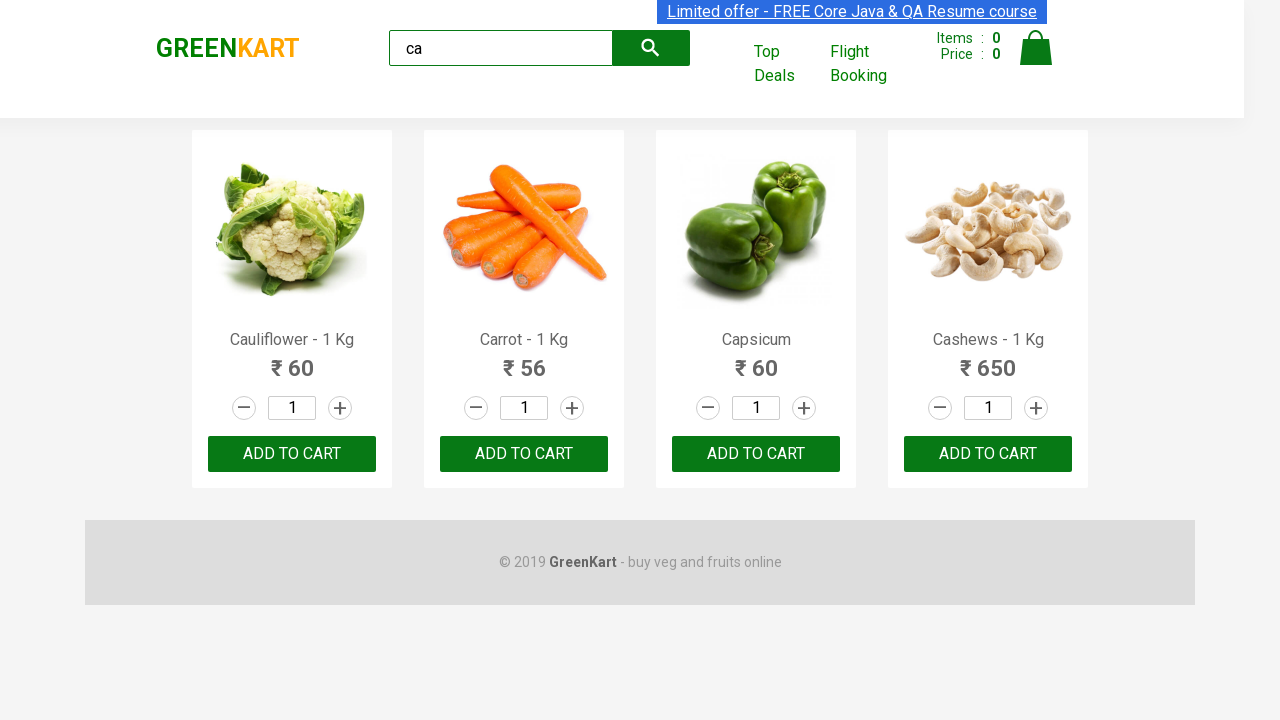

Located all visible product elements
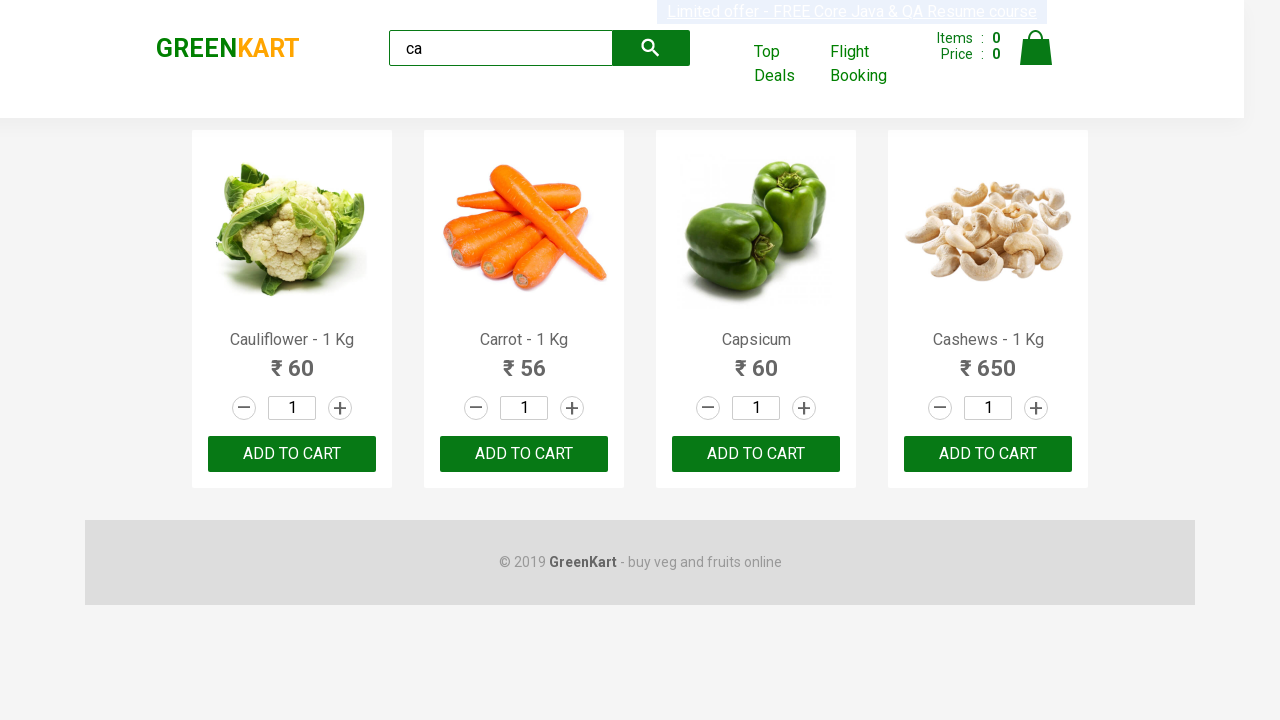

Located all product elements for iteration
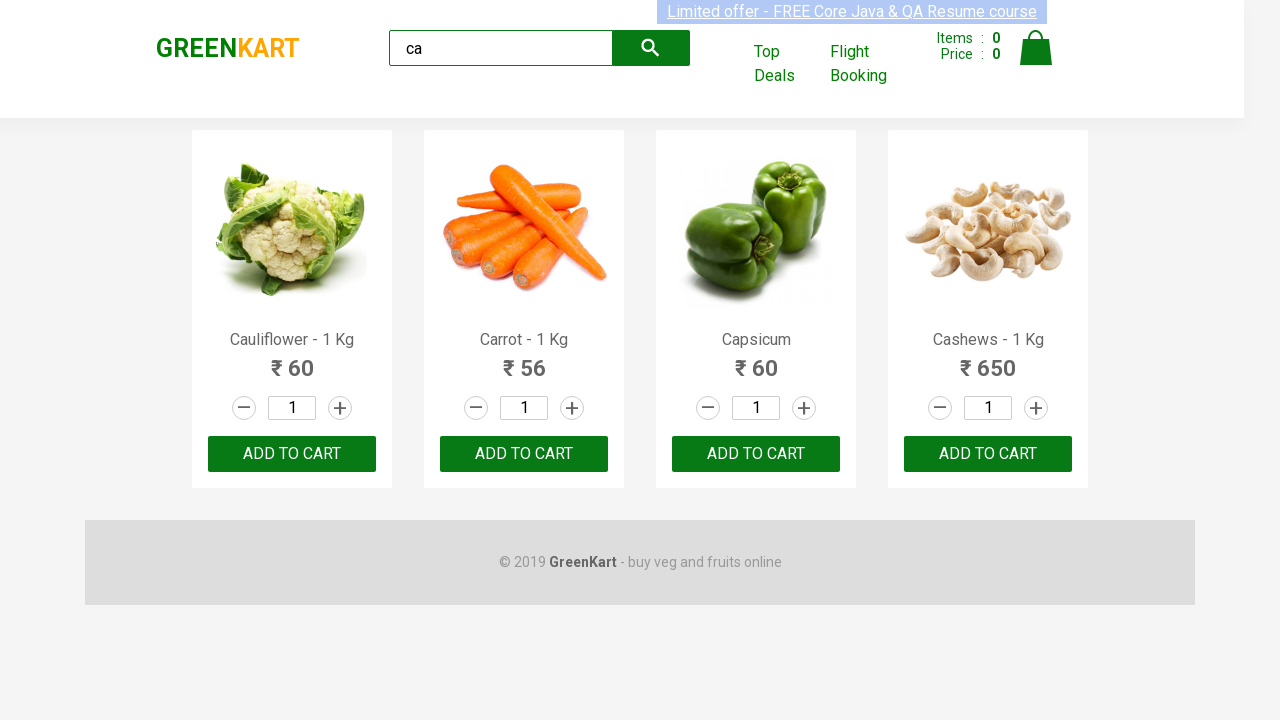

Found 4 products in the search results
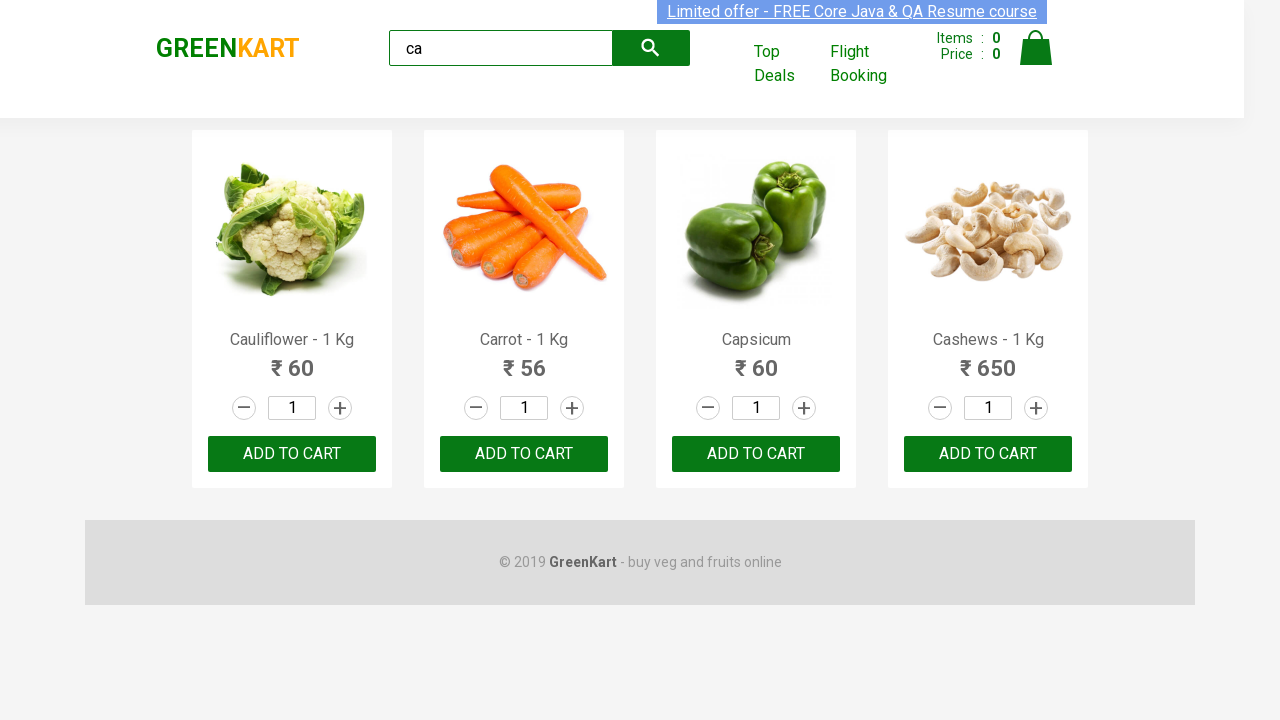

Retrieved product name: Cauliflower - 1 Kg
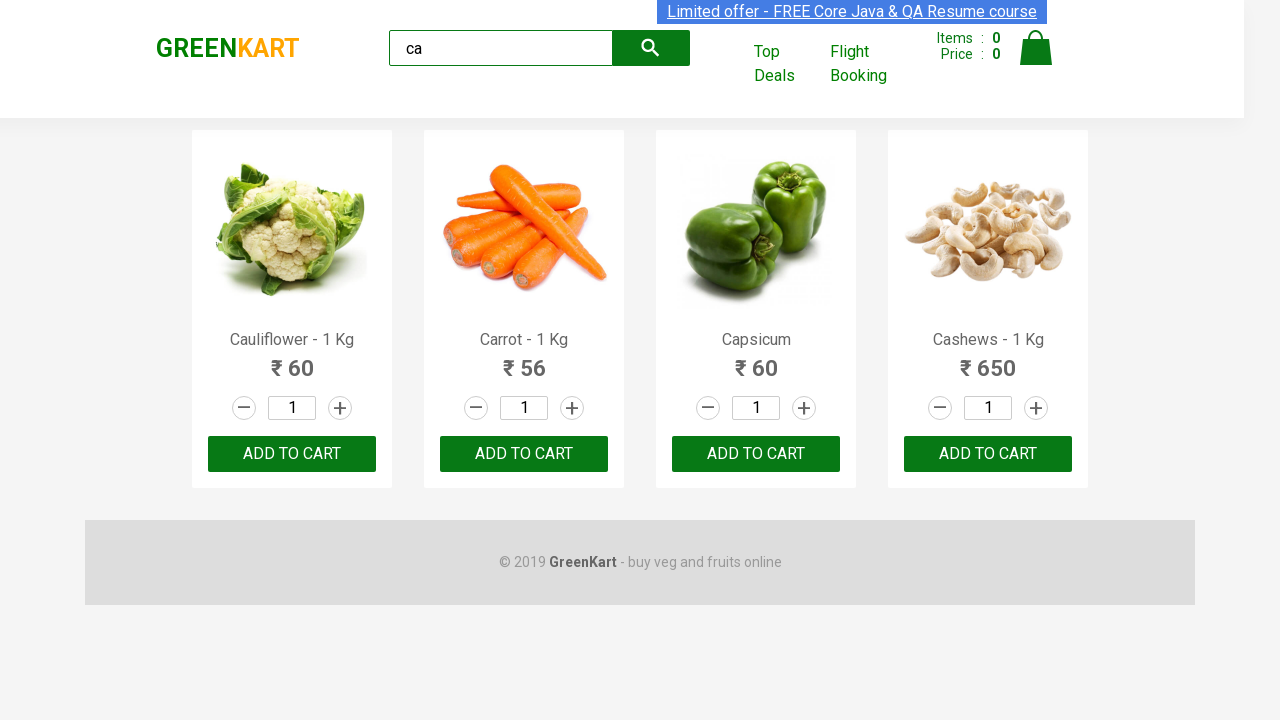

Retrieved product name: Carrot - 1 Kg
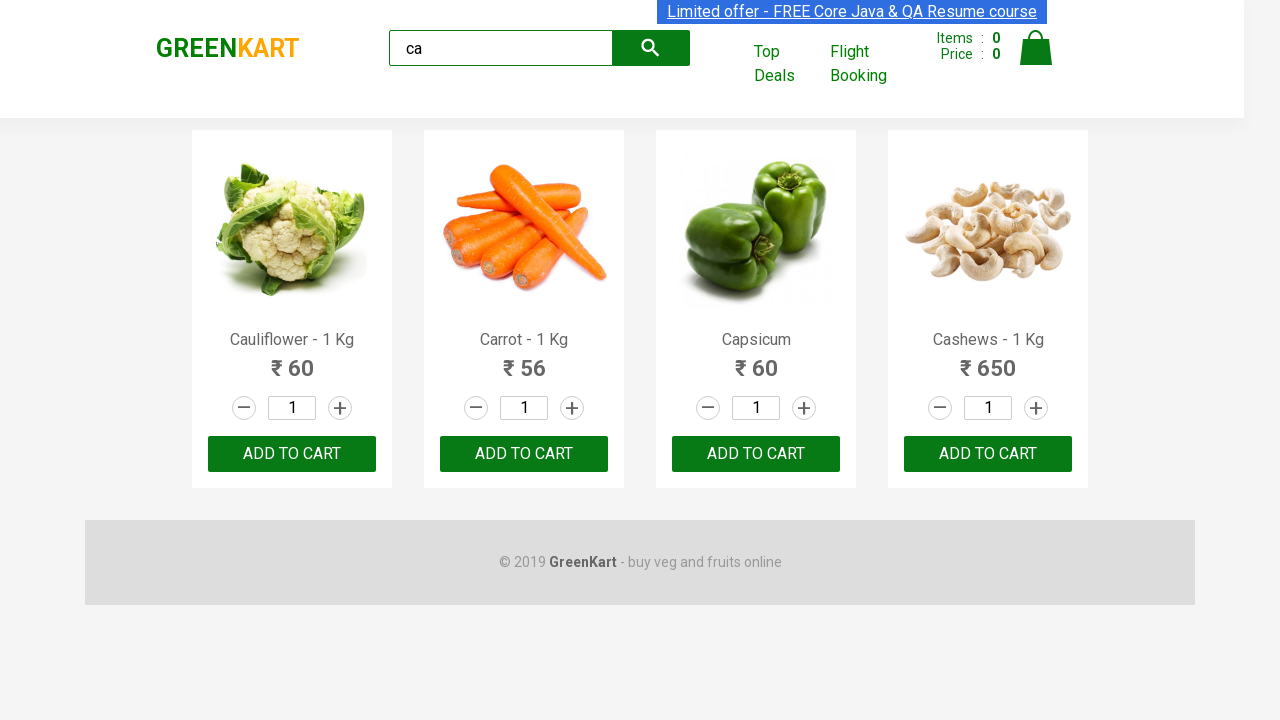

Retrieved product name: Capsicum
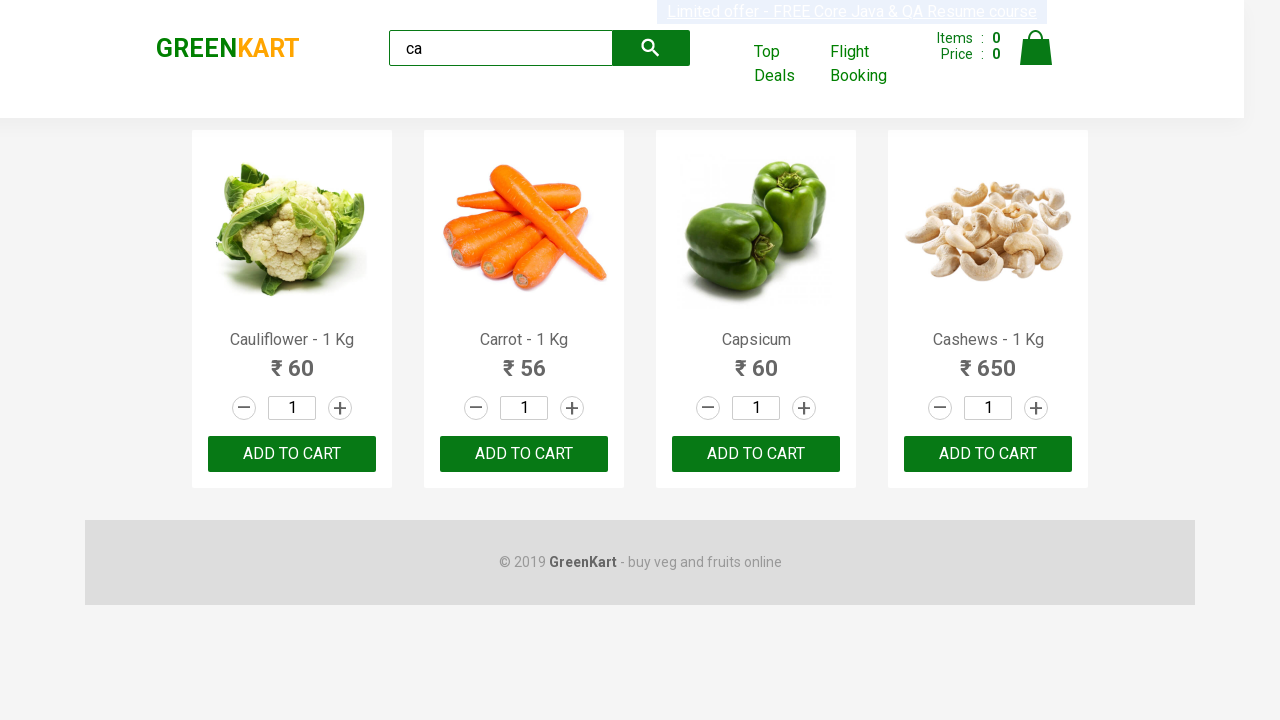

Retrieved product name: Cashews - 1 Kg
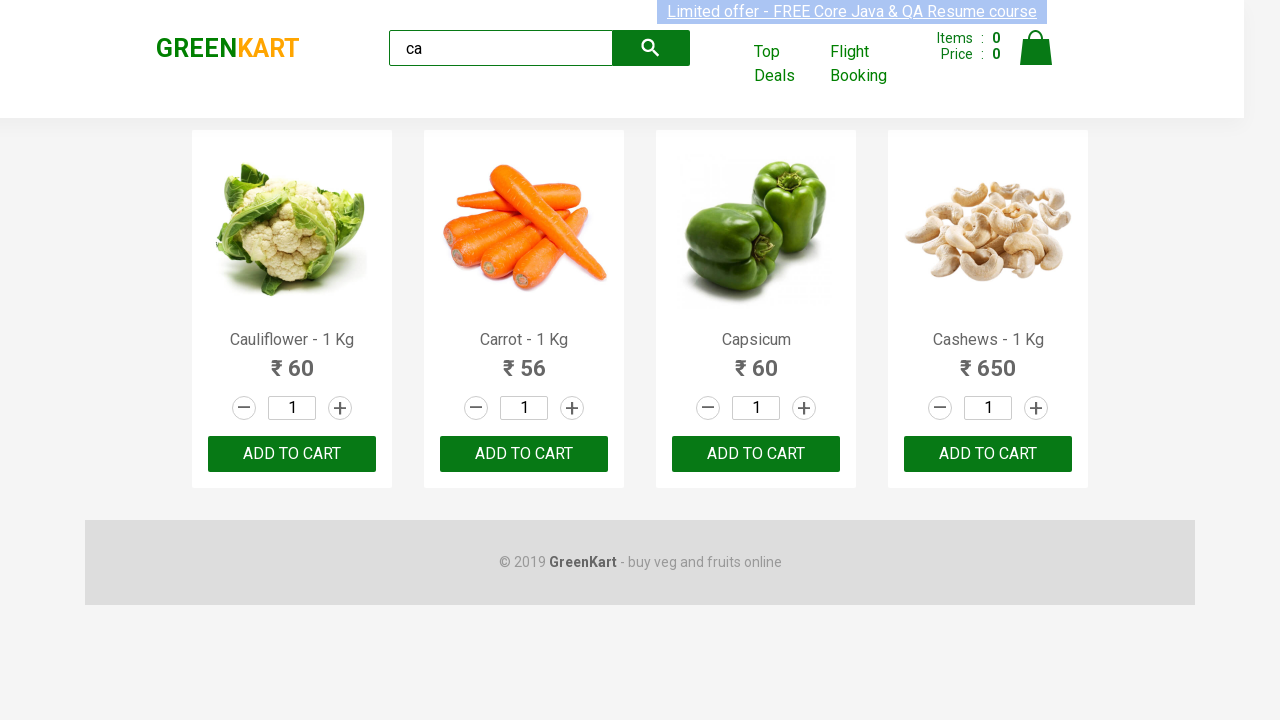

Clicked Add to Cart button for Cashews at (988, 454) on .products .product >> nth=3 >> button
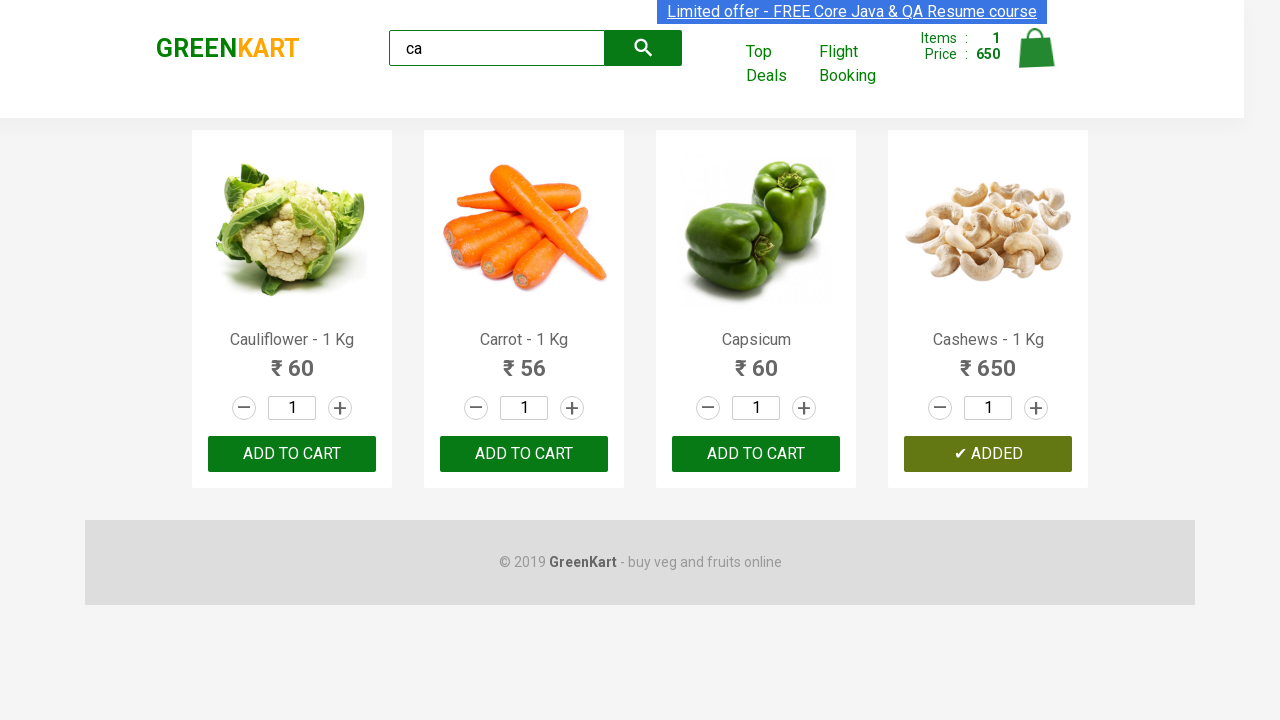

Located the brand logo element
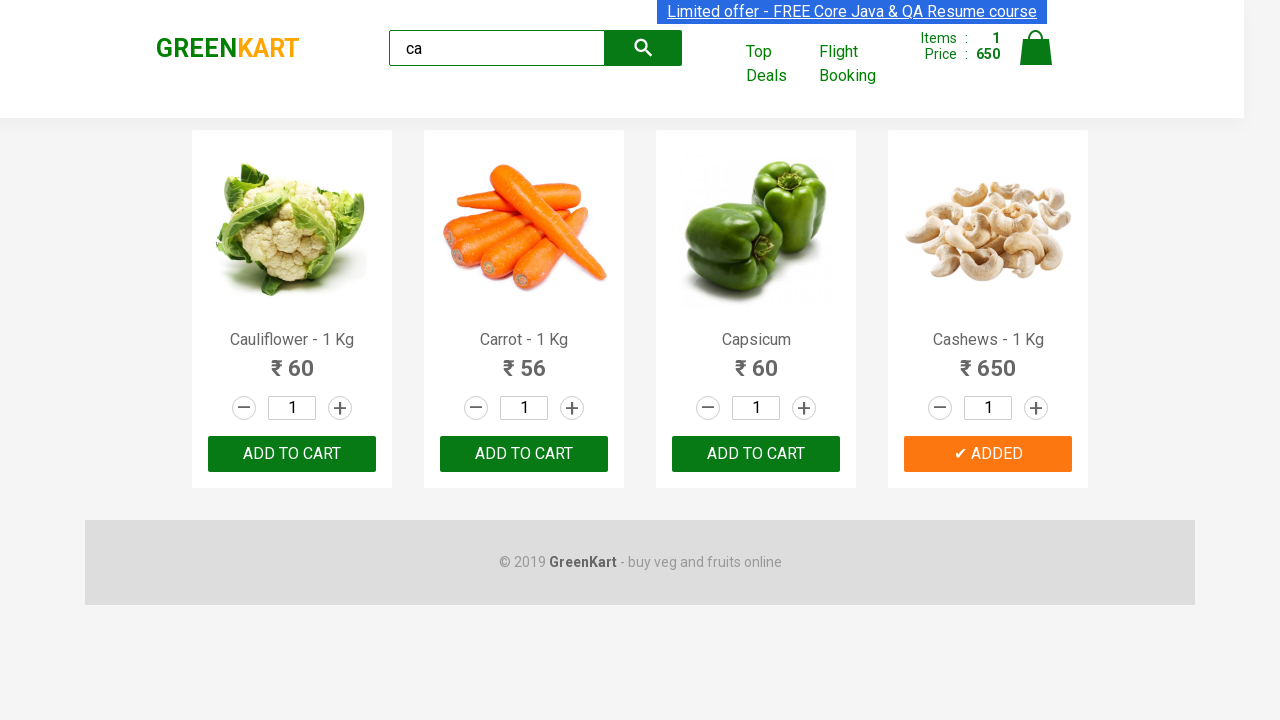

Verified that brand logo displays 'GREENKART'
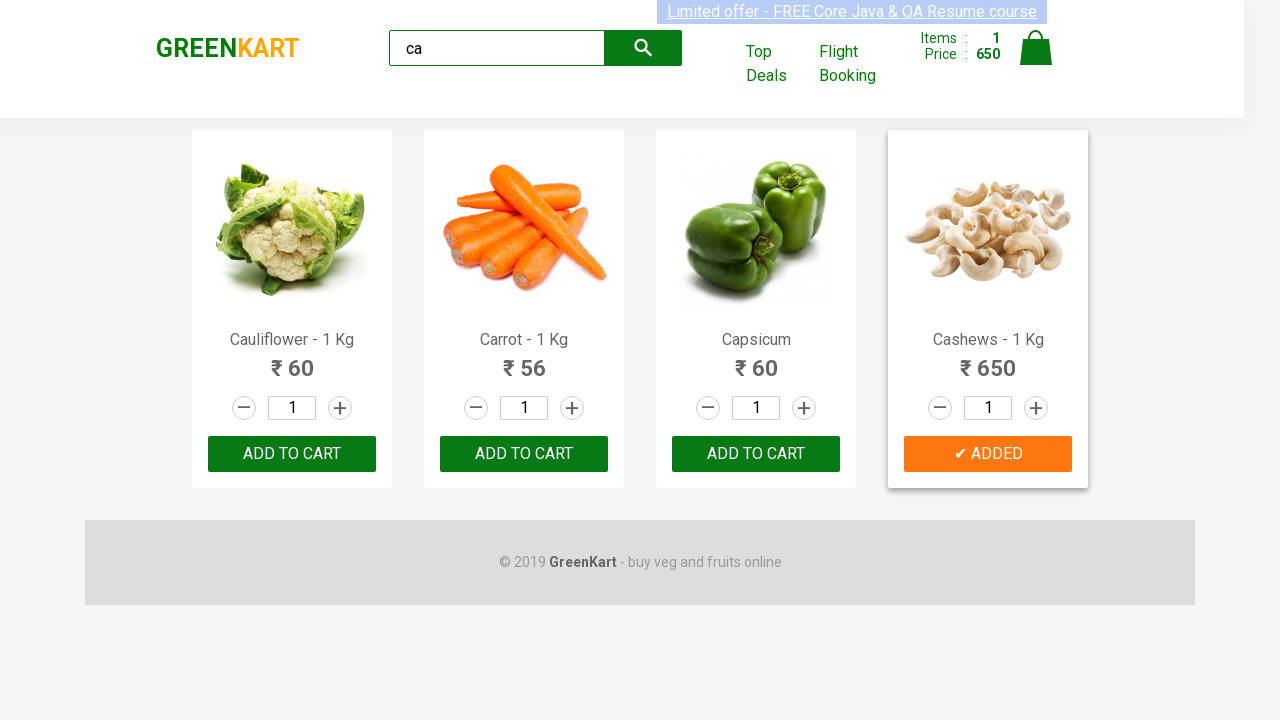

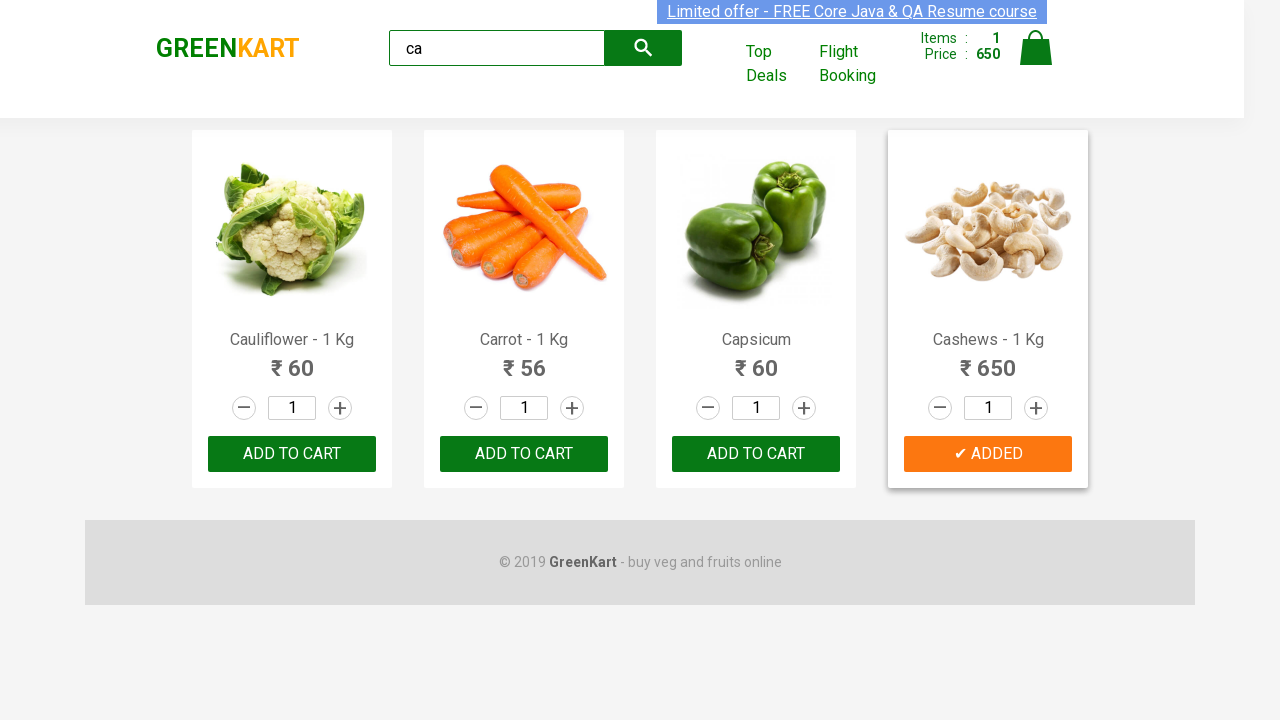